Tests clicking on a centered element to open a scrollable modal dialog and verifies the modal content is displayed

Starting URL: https://applitools.github.io/demo/TestPages/FramesTestPage/

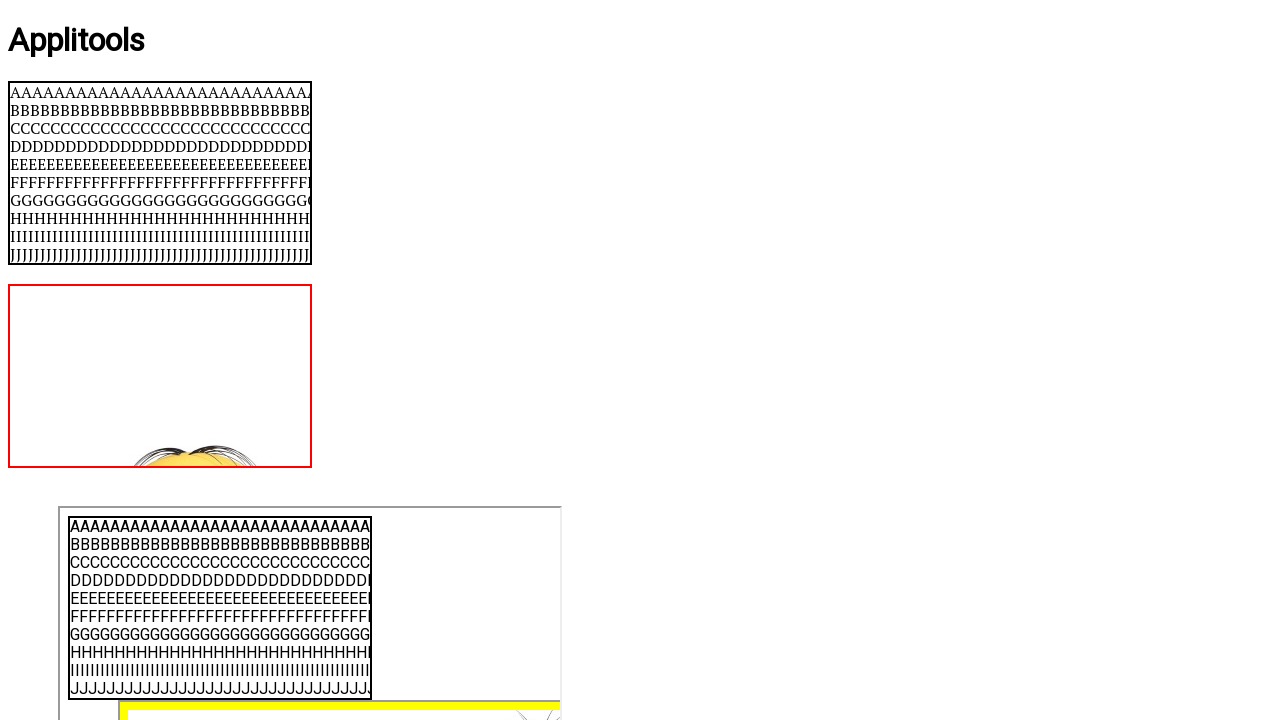

Clicked on centered element to open scrollable modal dialog at (640, 361) on #centered
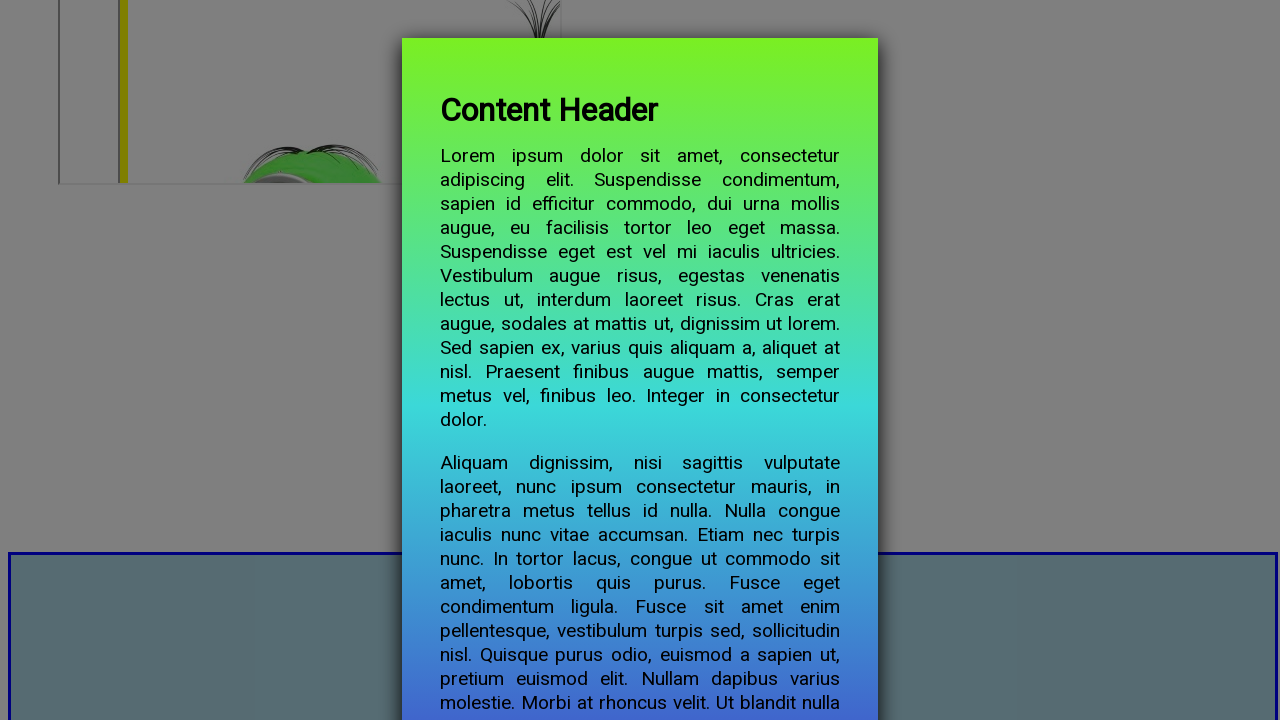

Modal content loaded and is now visible
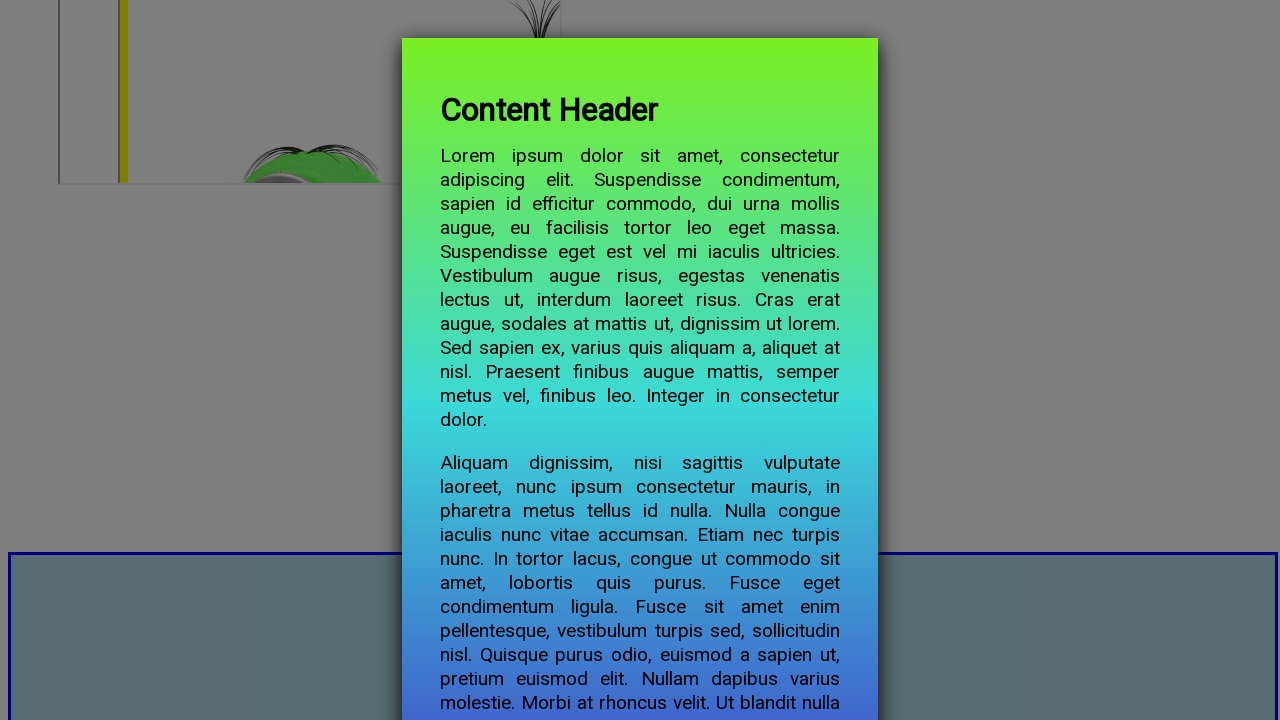

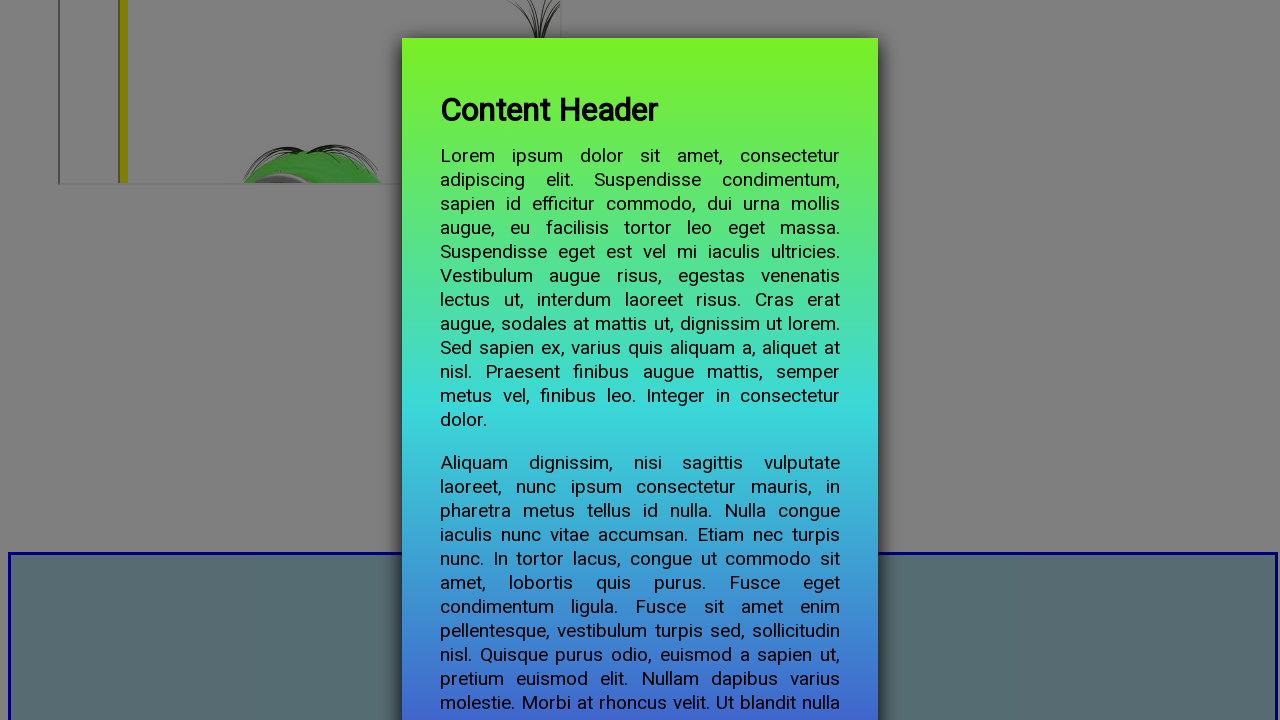